Tests browser window handling by opening a popup window, switching between parent and child windows, and closing the popup

Starting URL: https://deliver.courseavenue.com/PopupTest.aspx

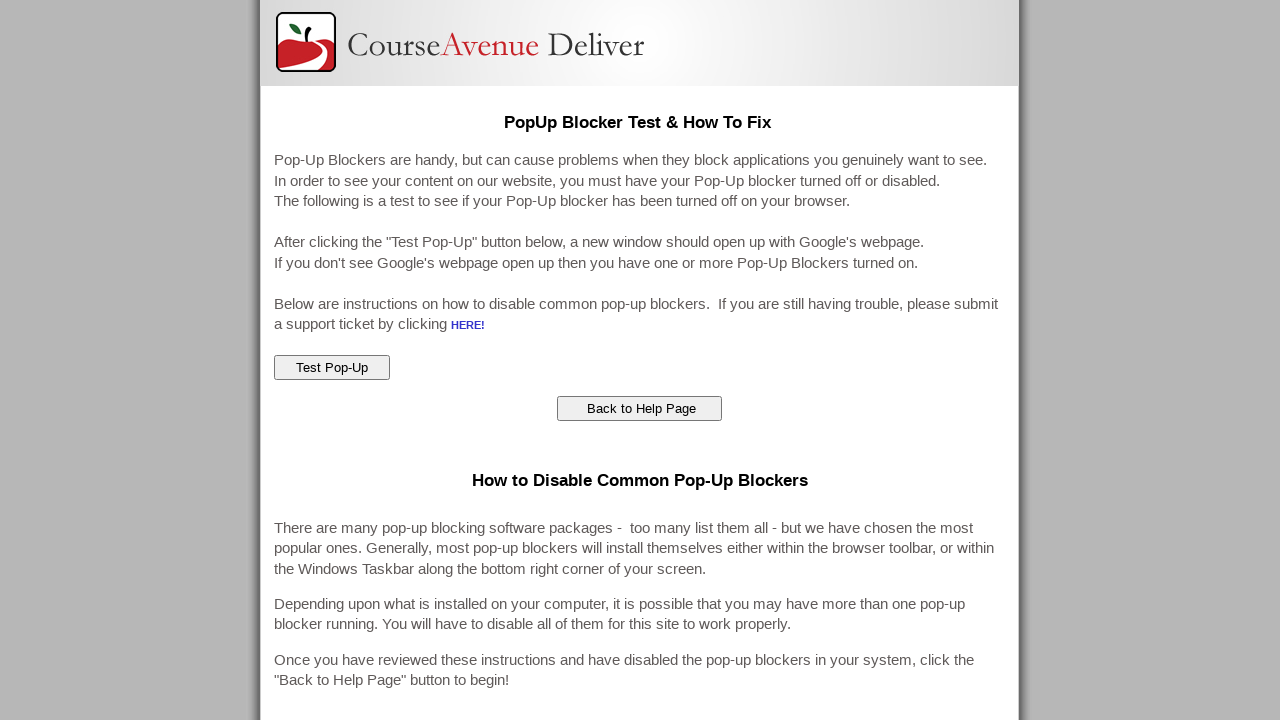

Clicked button to open popup window at (332, 368) on #ctl00_ContentMain_popupTest
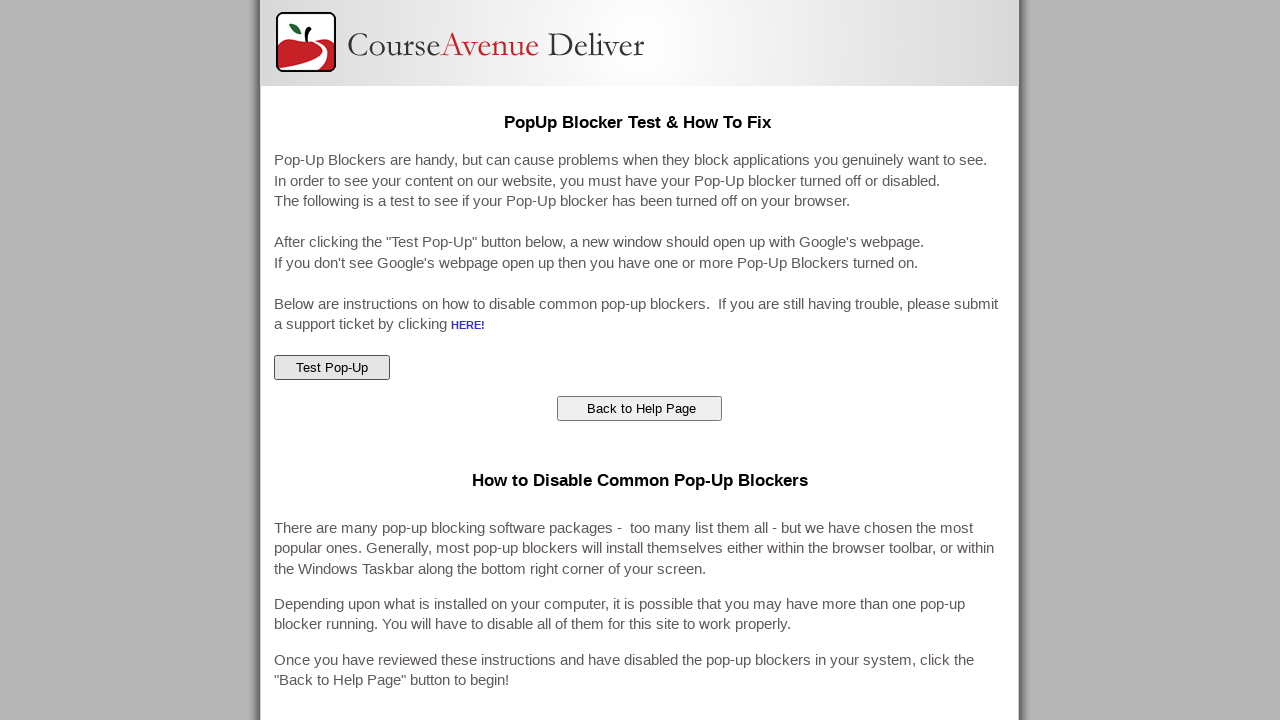

Waited 3 seconds for popup to open
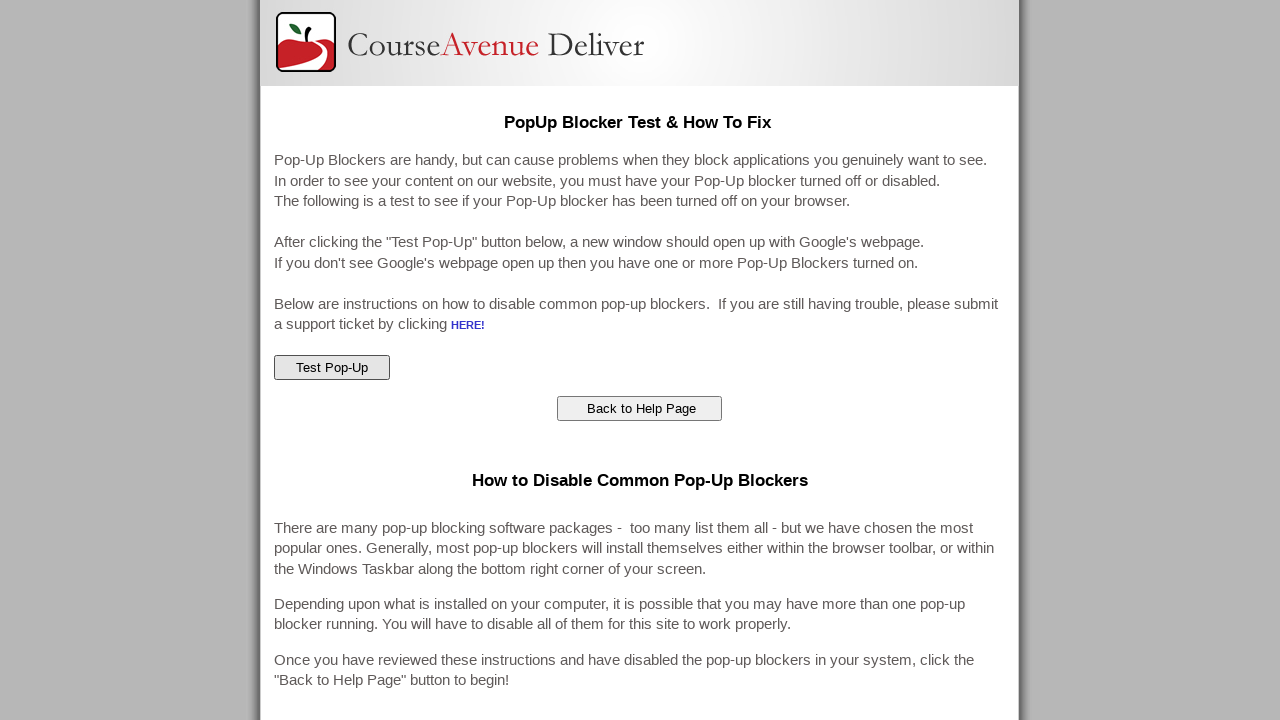

Retrieved all open pages/windows from context
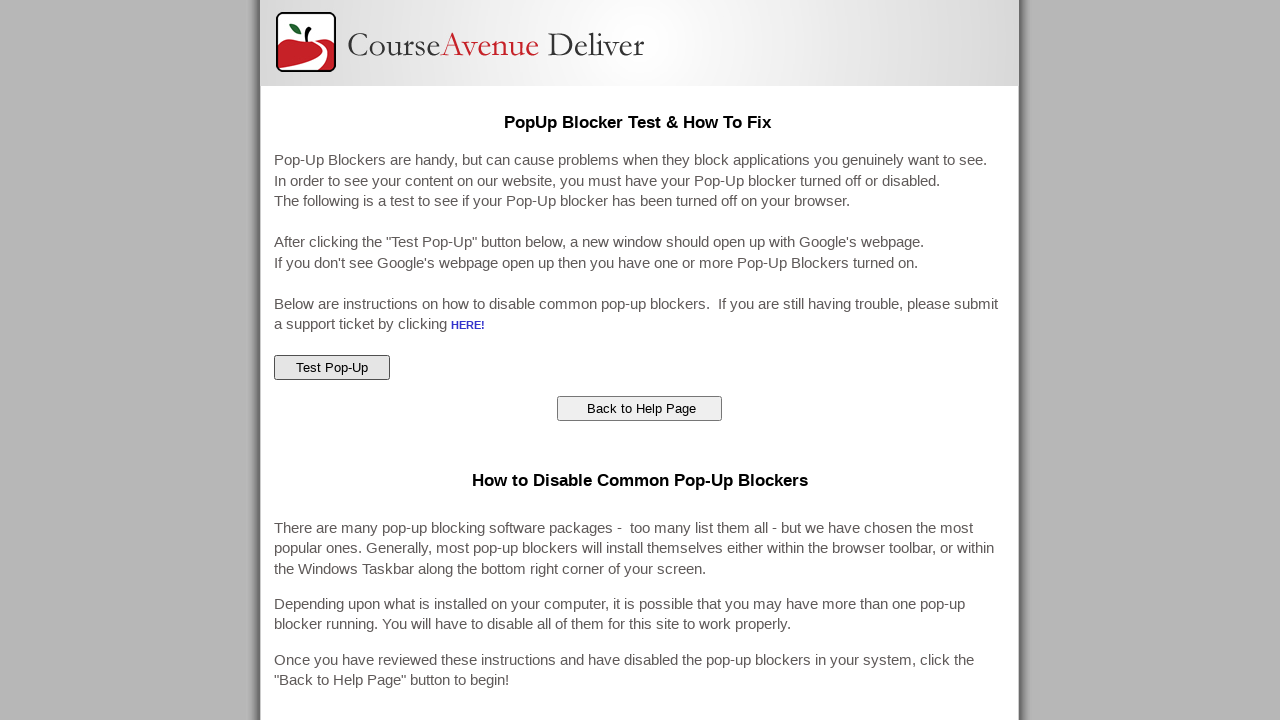

Switched to popup window (child window)
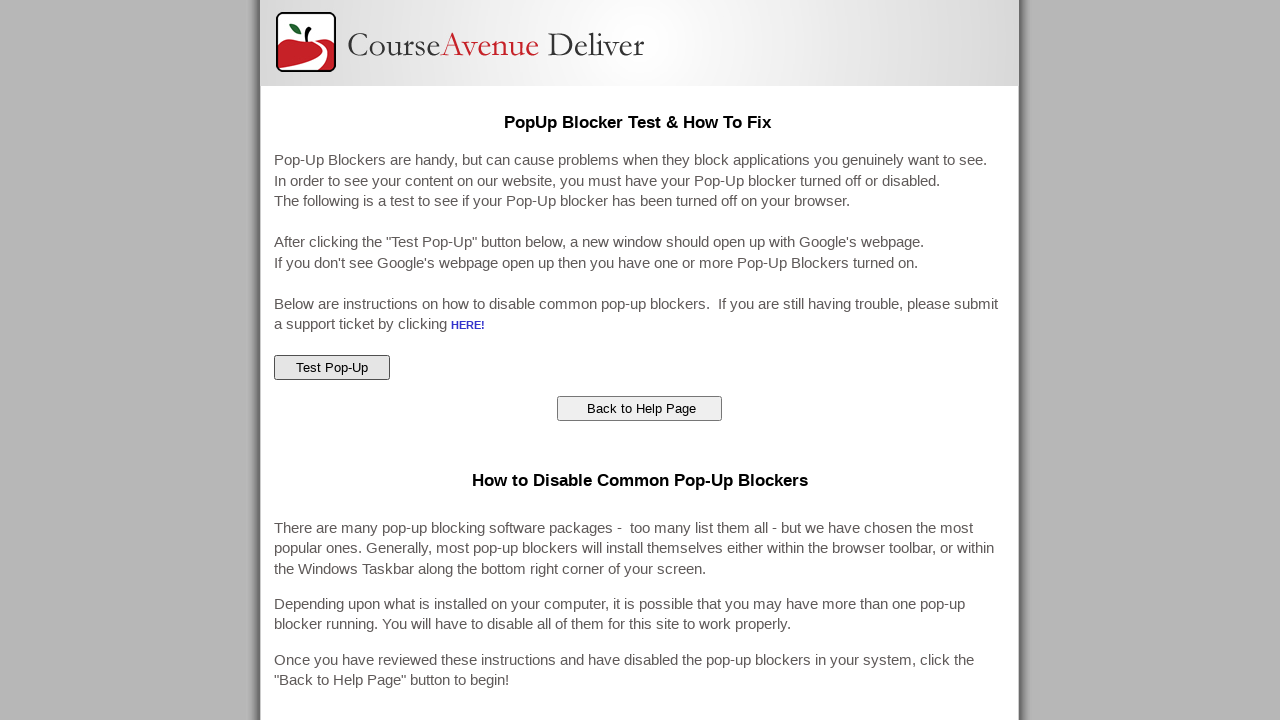

Closed the popup window
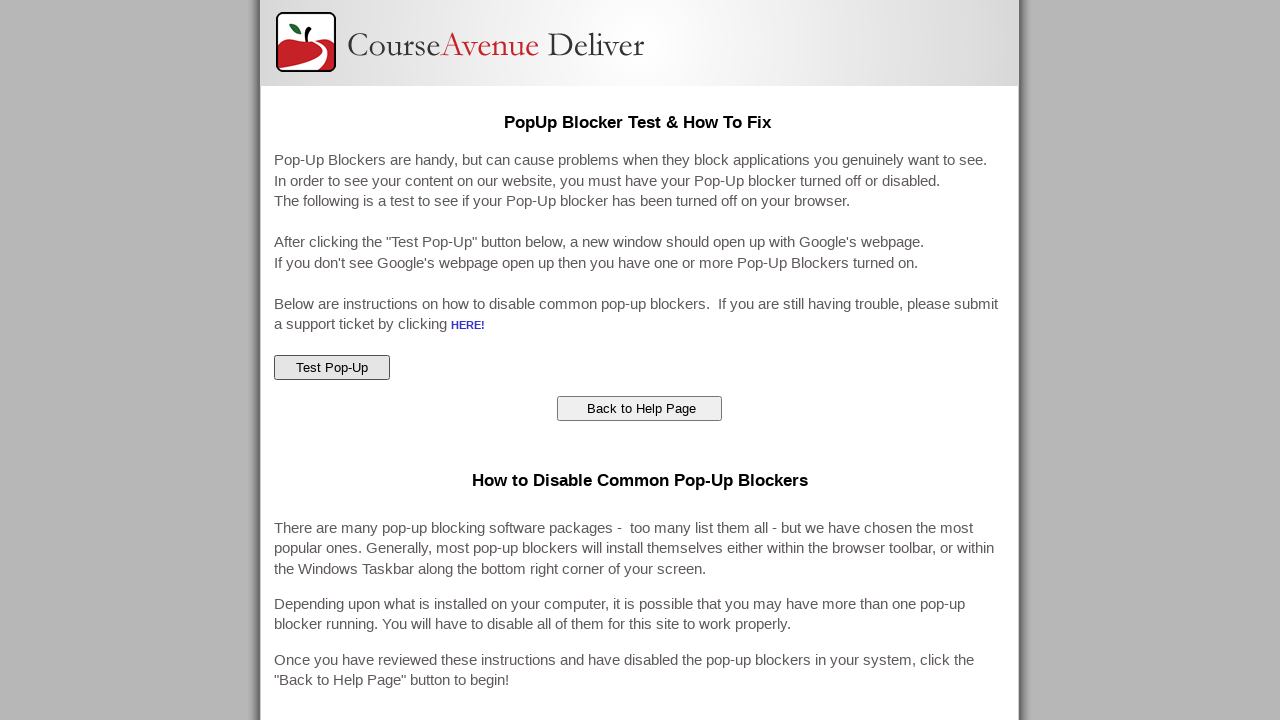

Focus returned to parent window after popup closed
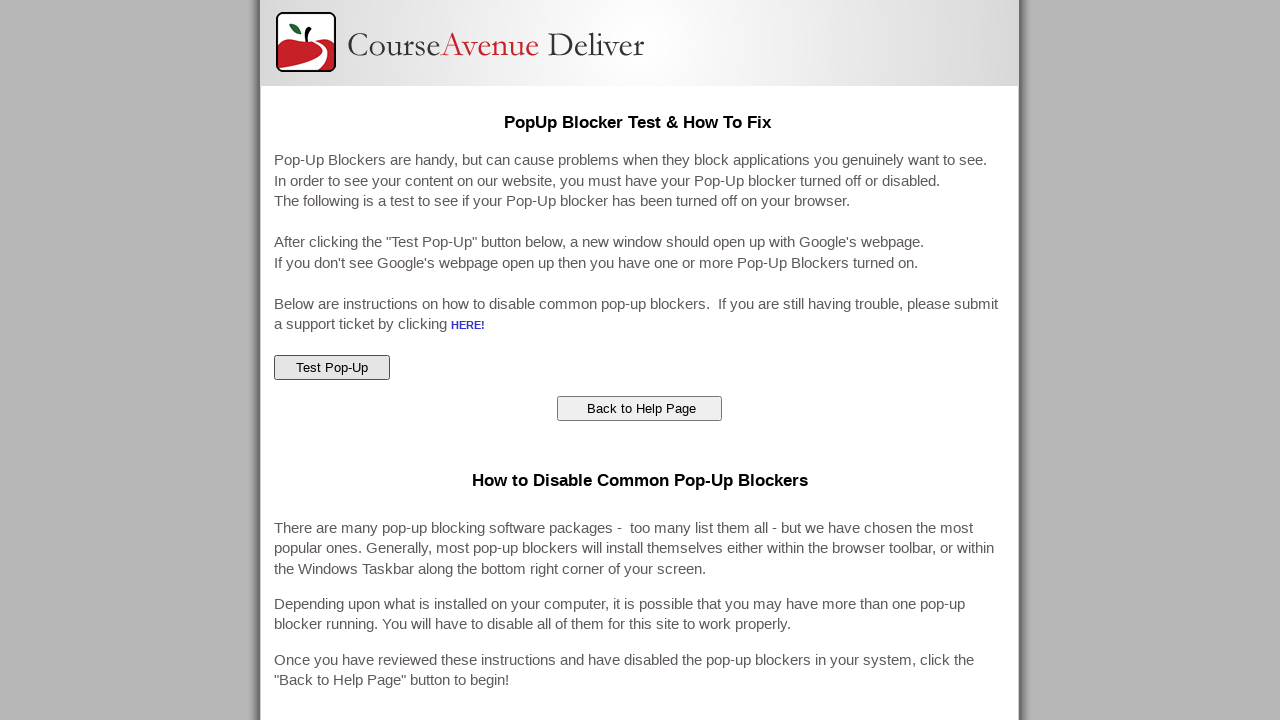

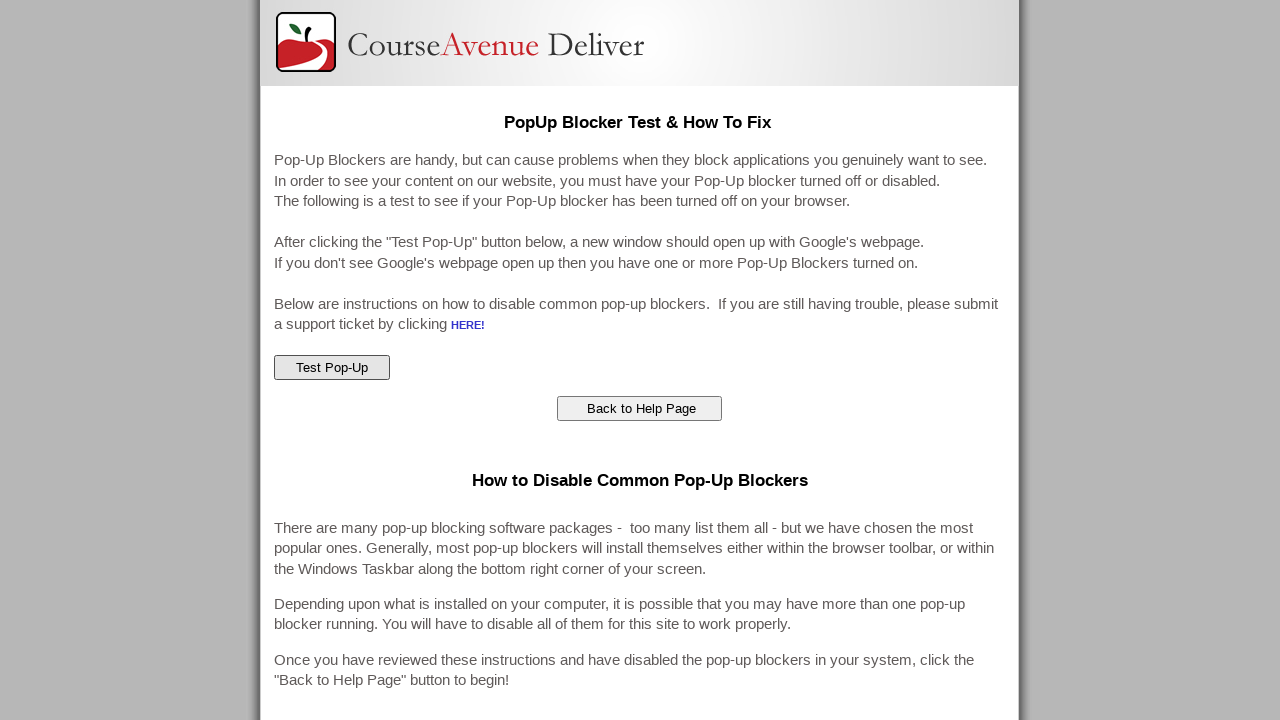